Tests a registration form by filling in required fields (first name, last name, email) and verifying that the form submission succeeds with a congratulations message.

Starting URL: http://suninjuly.github.io/registration1.html

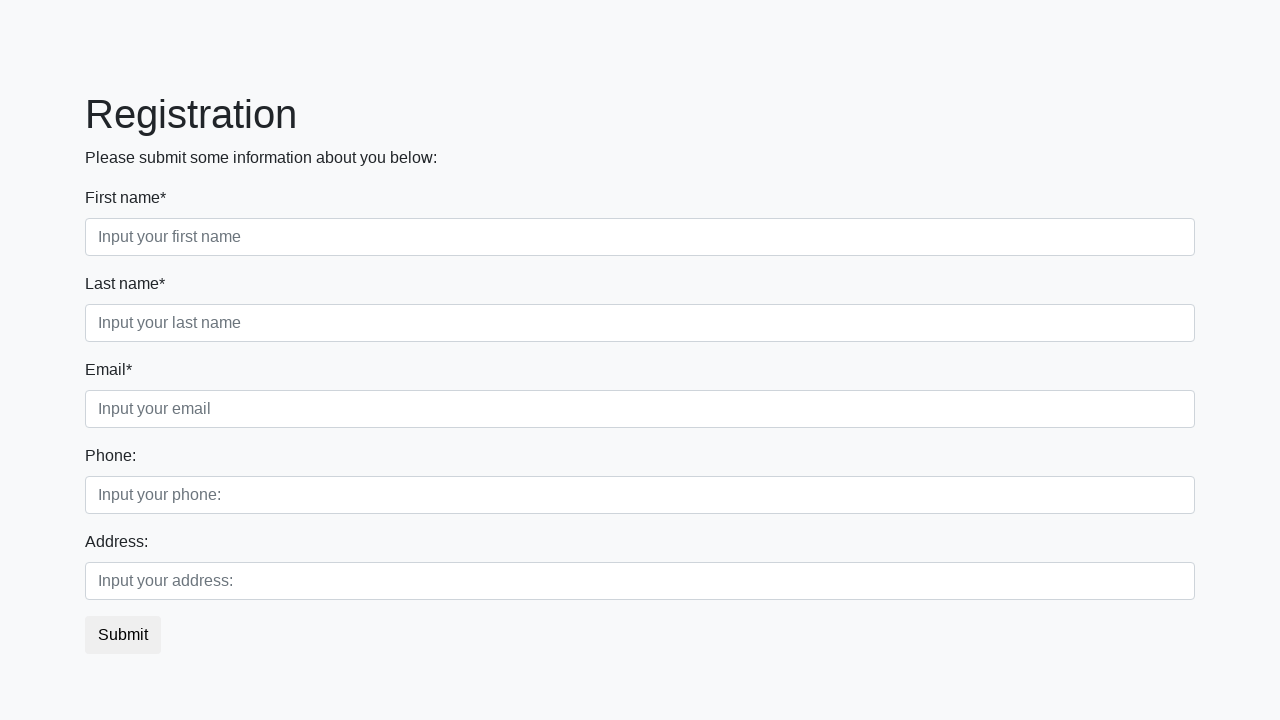

Filled first name field with 'Vasily' on .first[required]
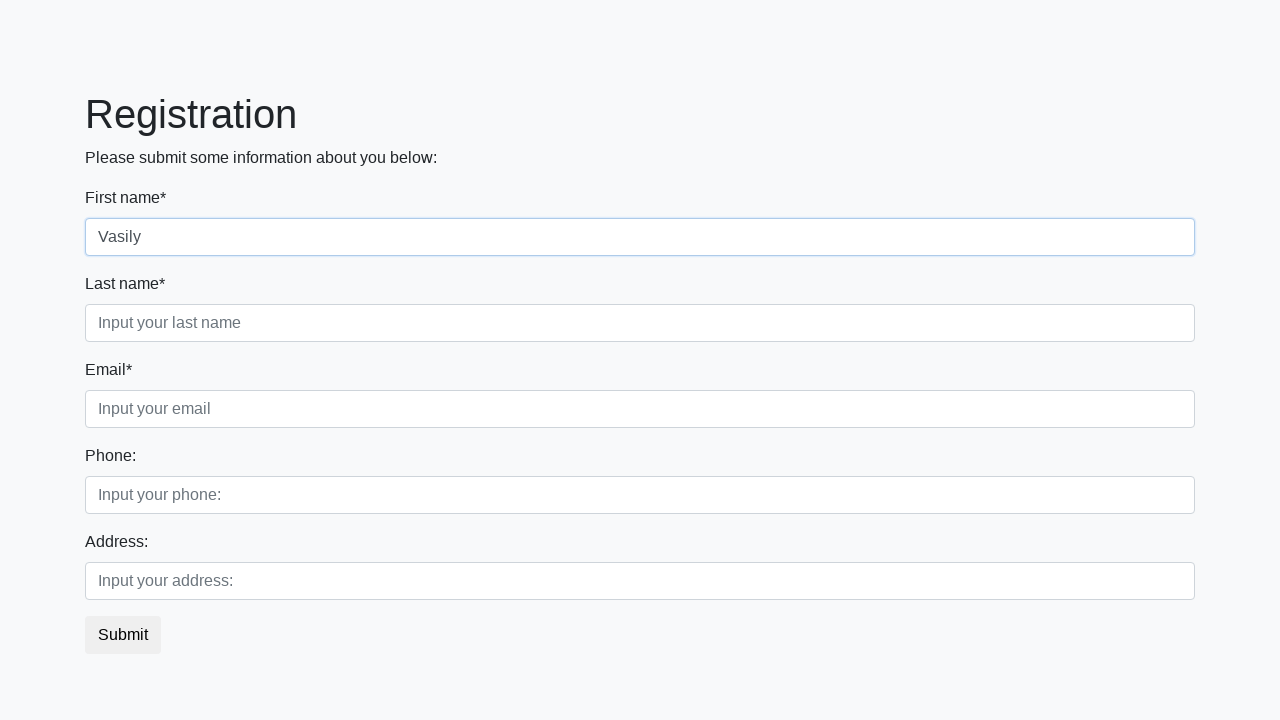

Filled last name field with 'Bondarenko' on .second[required]
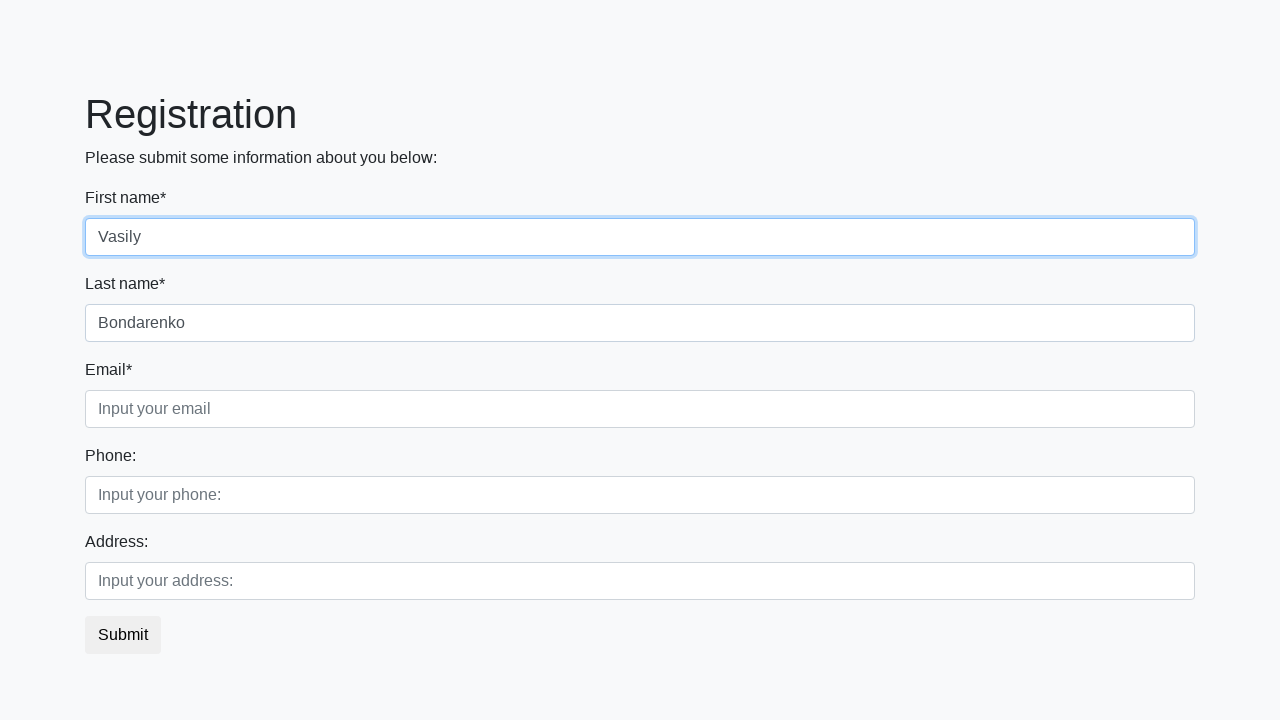

Filled email field with 'test@gmail.com' on .third[required]
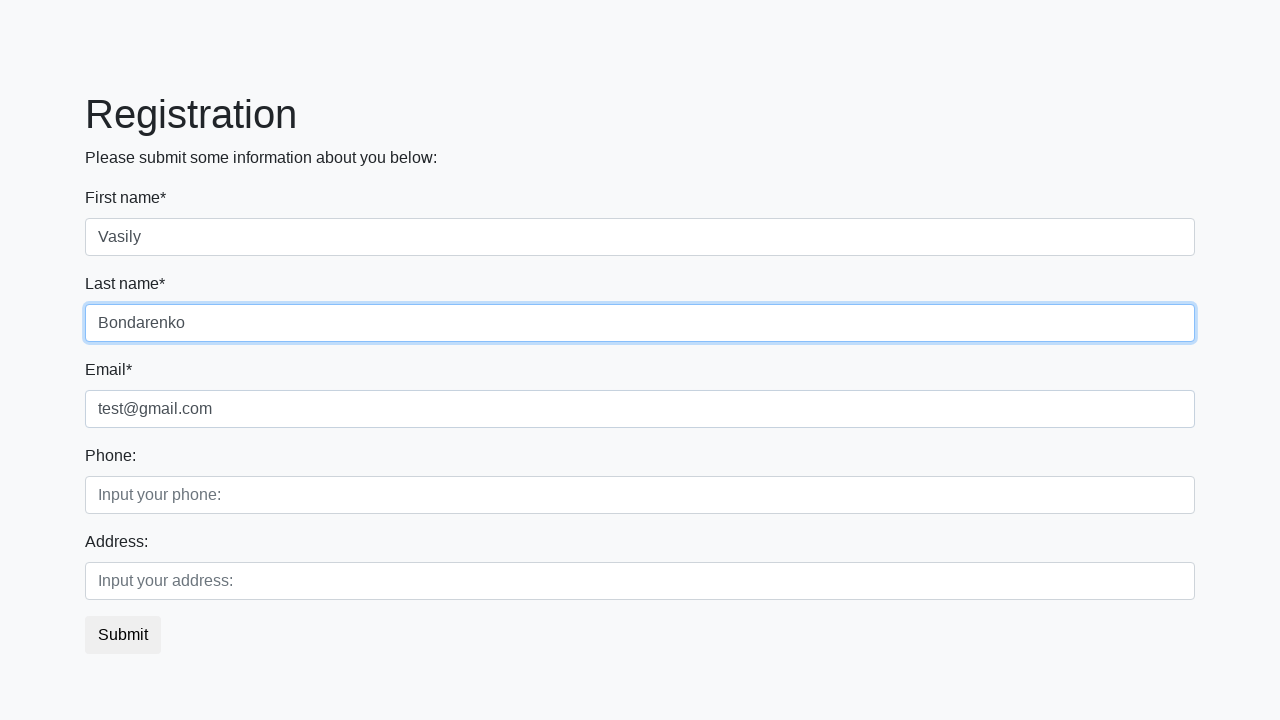

Clicked the registration submit button at (123, 635) on button.btn
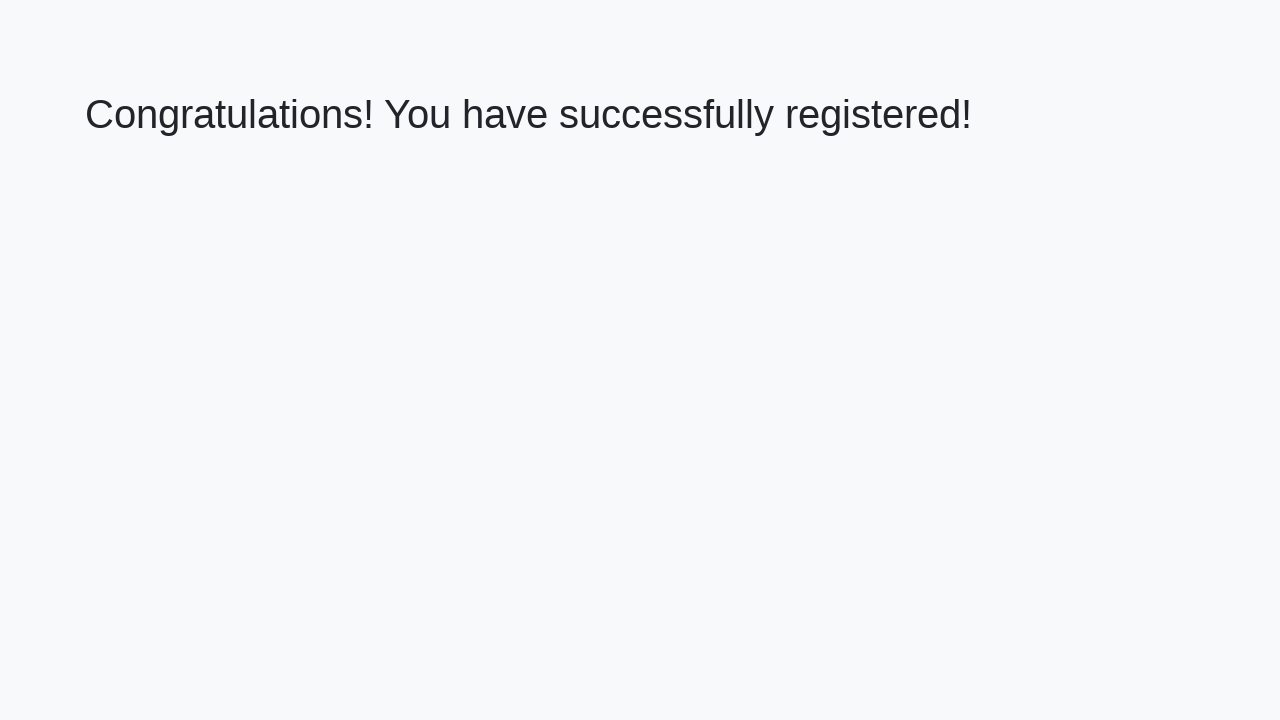

Waited for success message heading to load
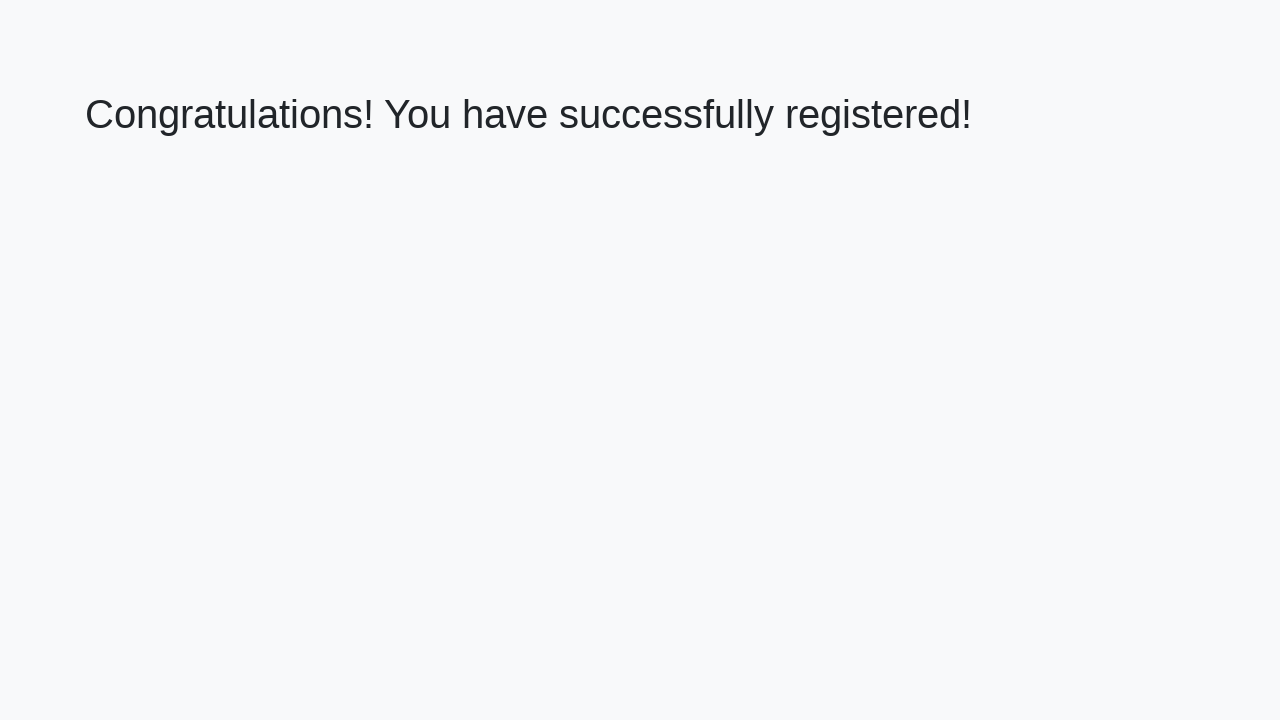

Retrieved success message text: 'Congratulations! You have successfully registered!'
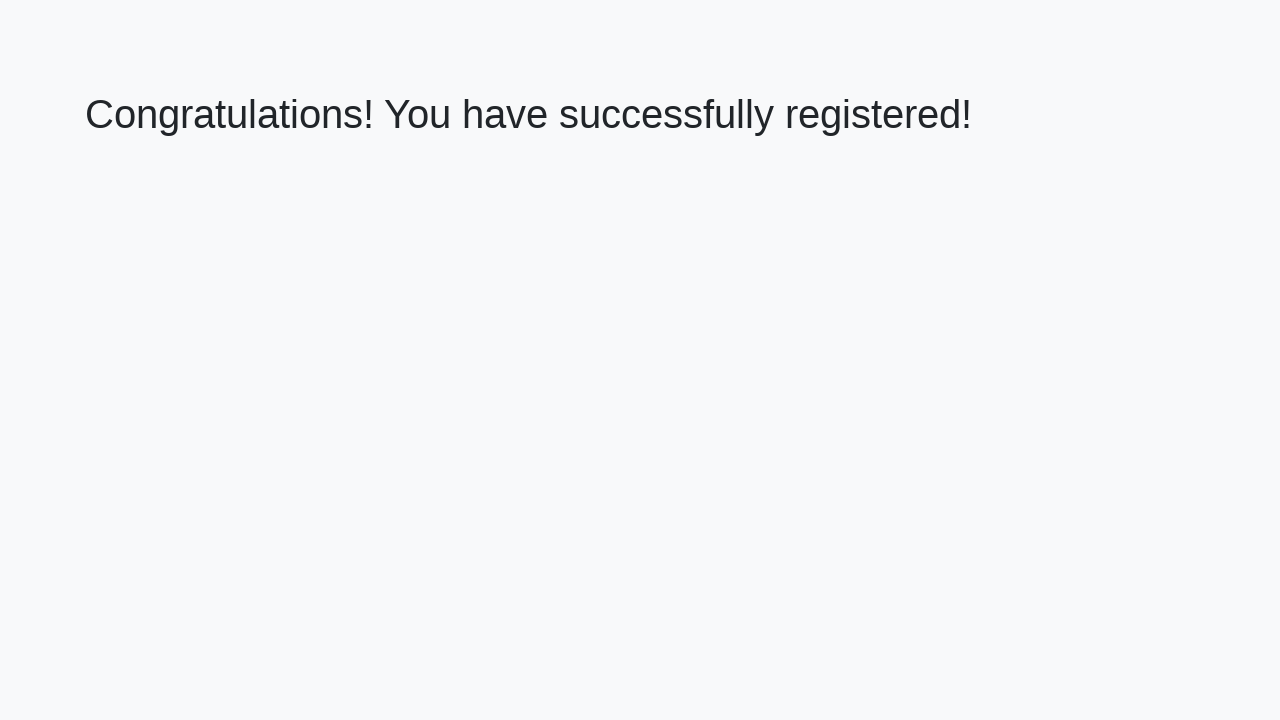

Verified success message matches expected registration confirmation
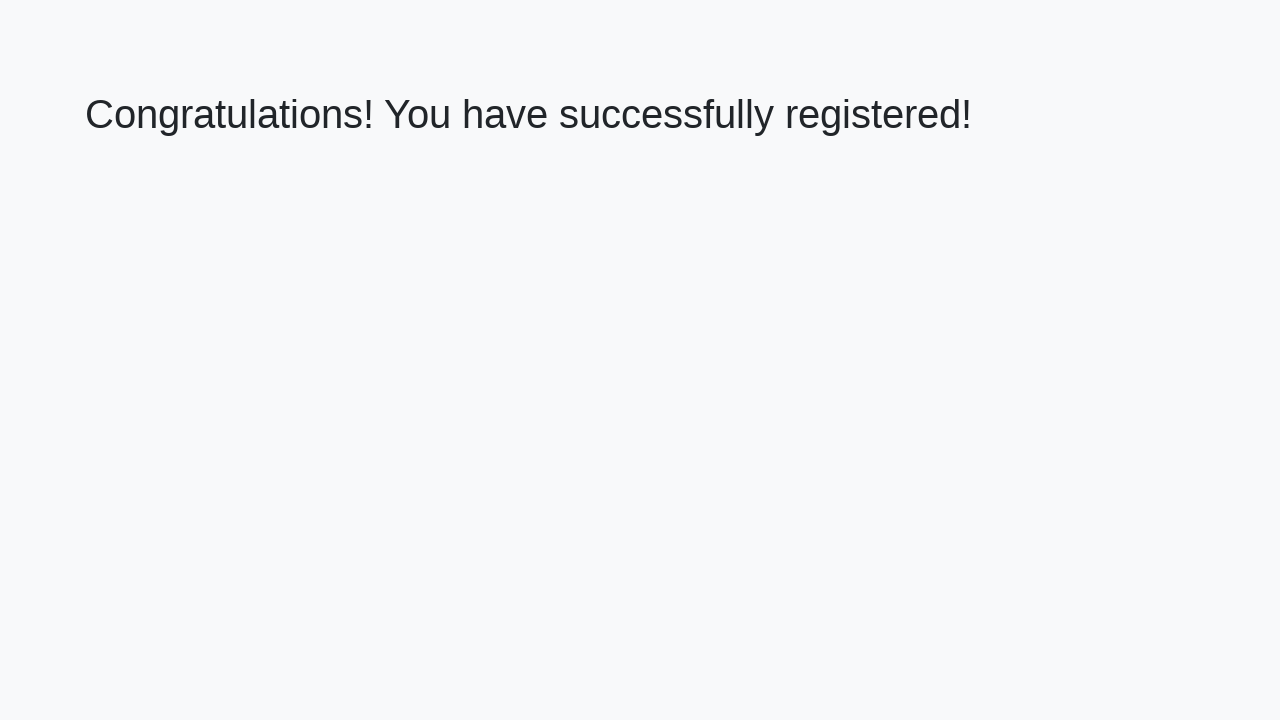

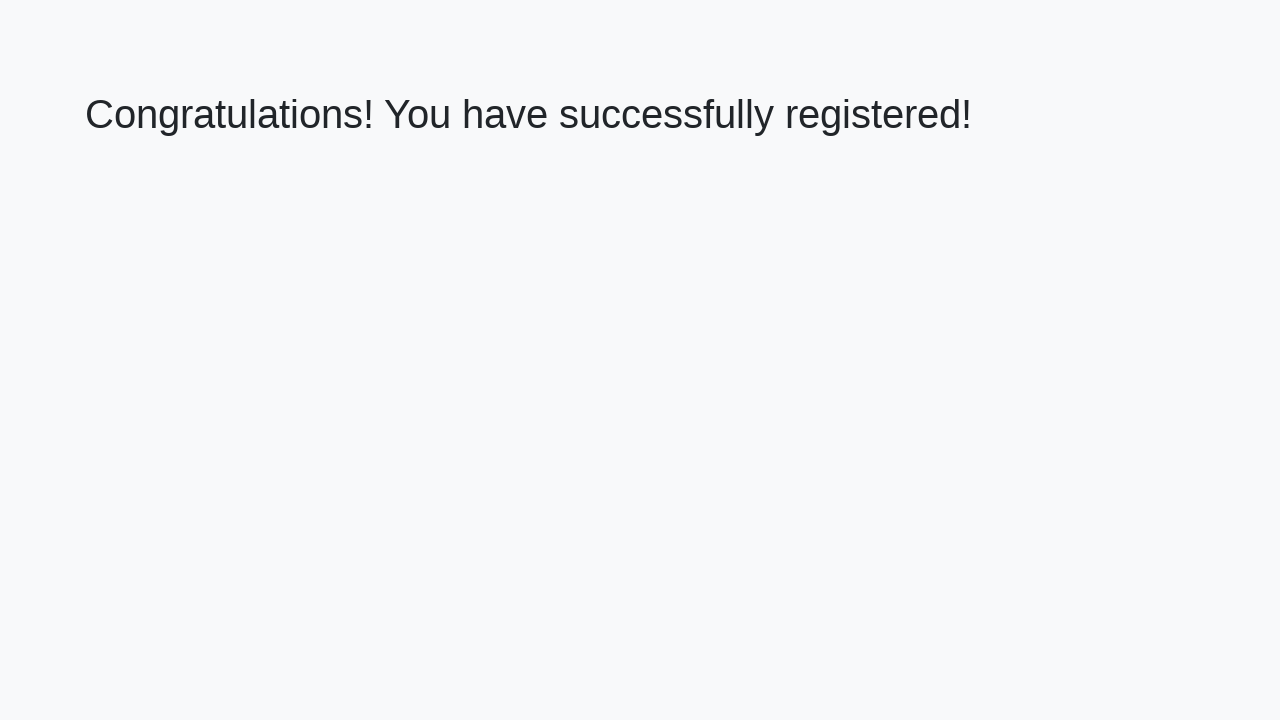